Navigates to the WebdriverIO website and clicks on the API link to verify navigation works

Starting URL: https://webdriver.io

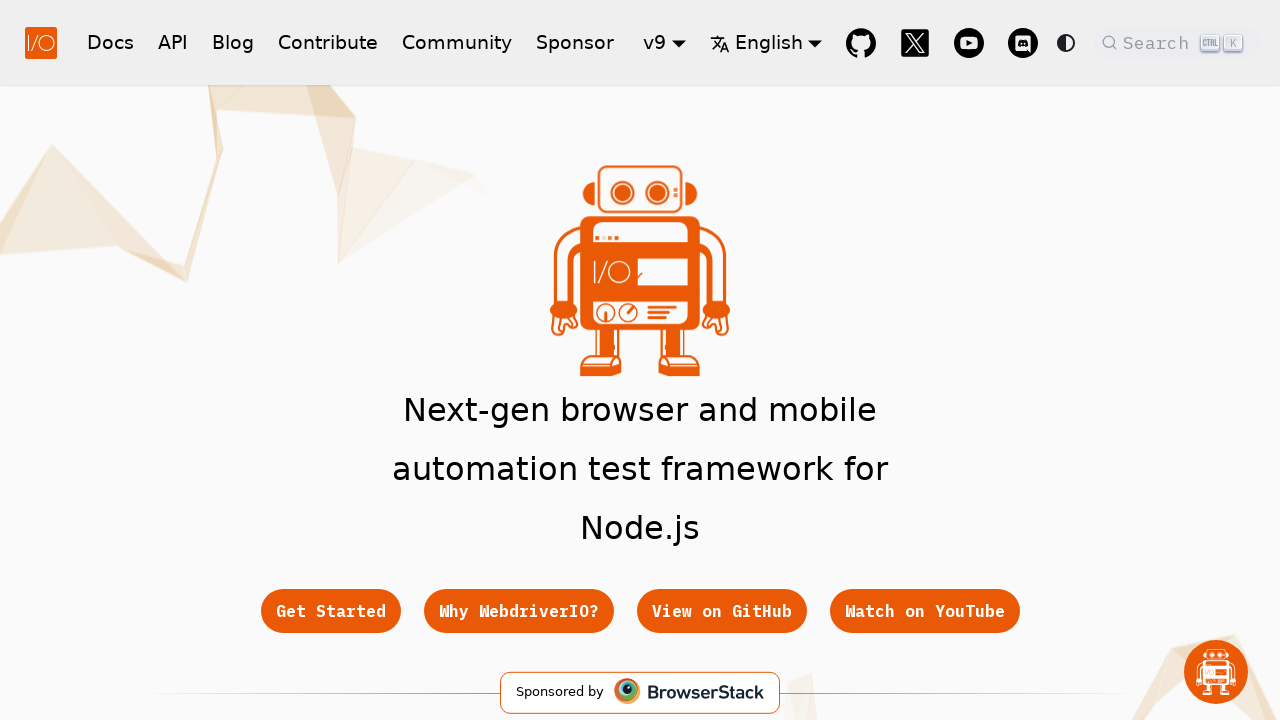

Navigated to https://webdriver.io
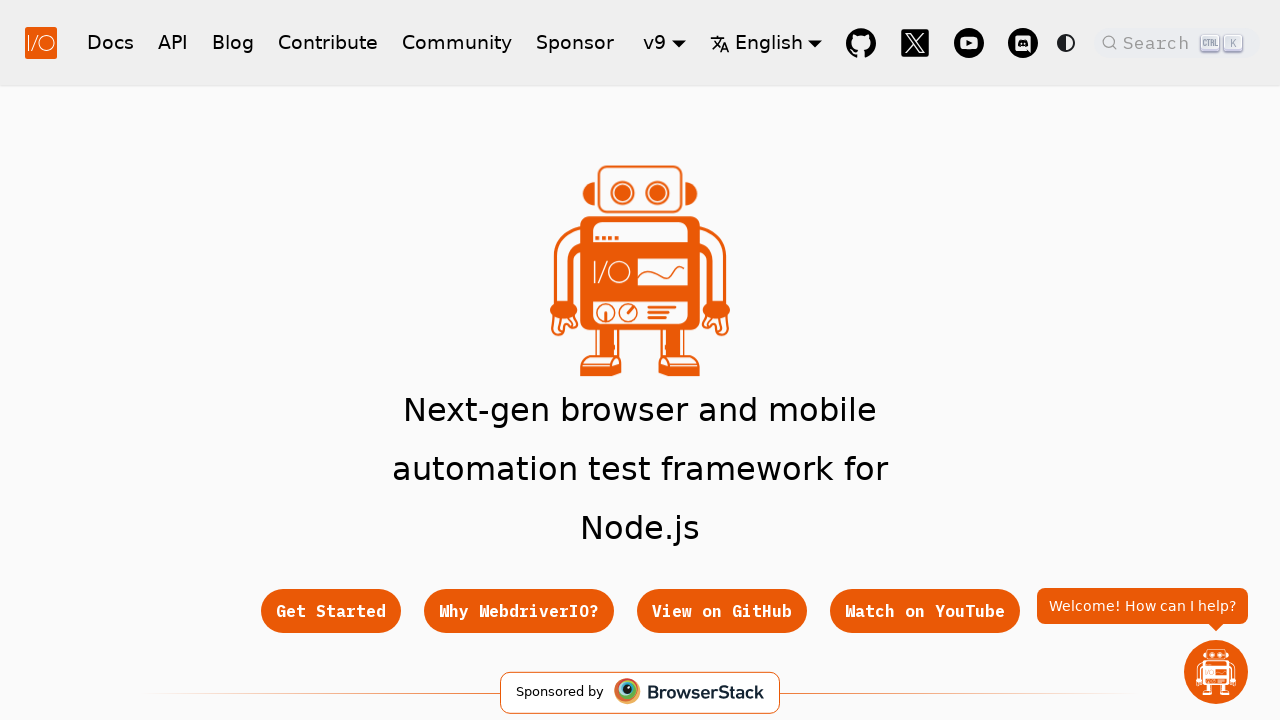

Clicked on the API link at (173, 42) on text=API
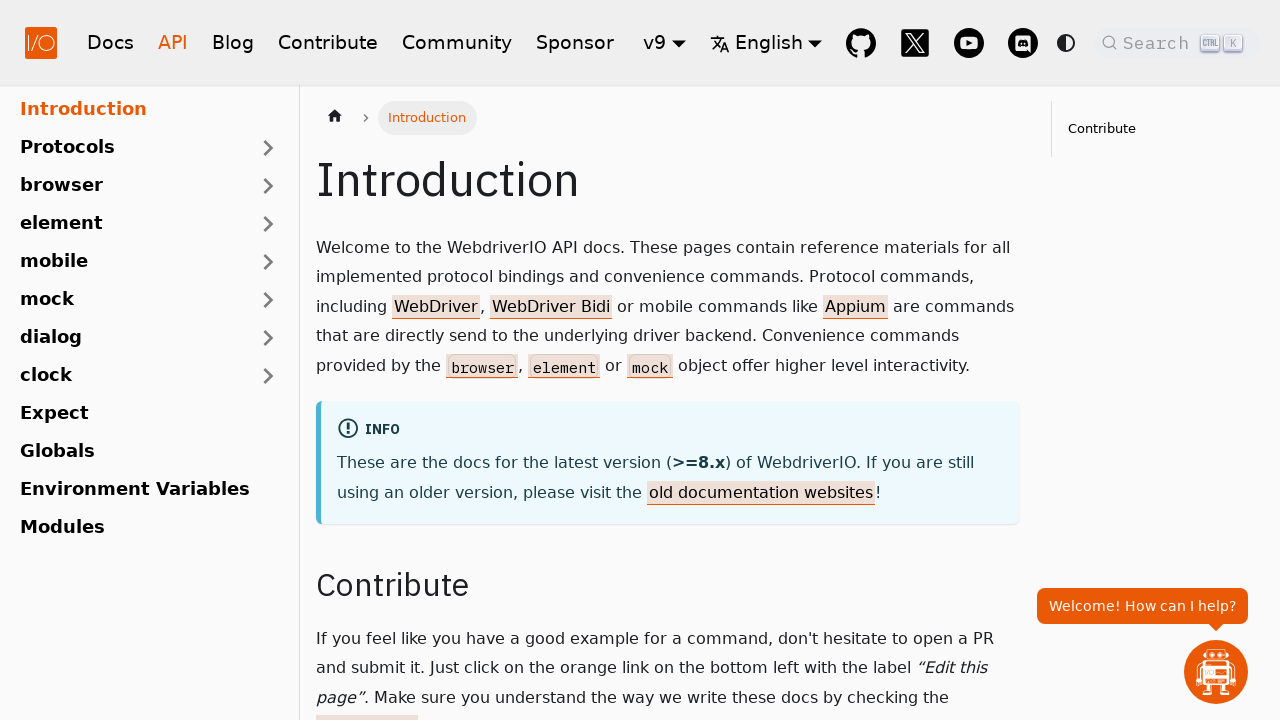

Waited for API page to load with networkidle state
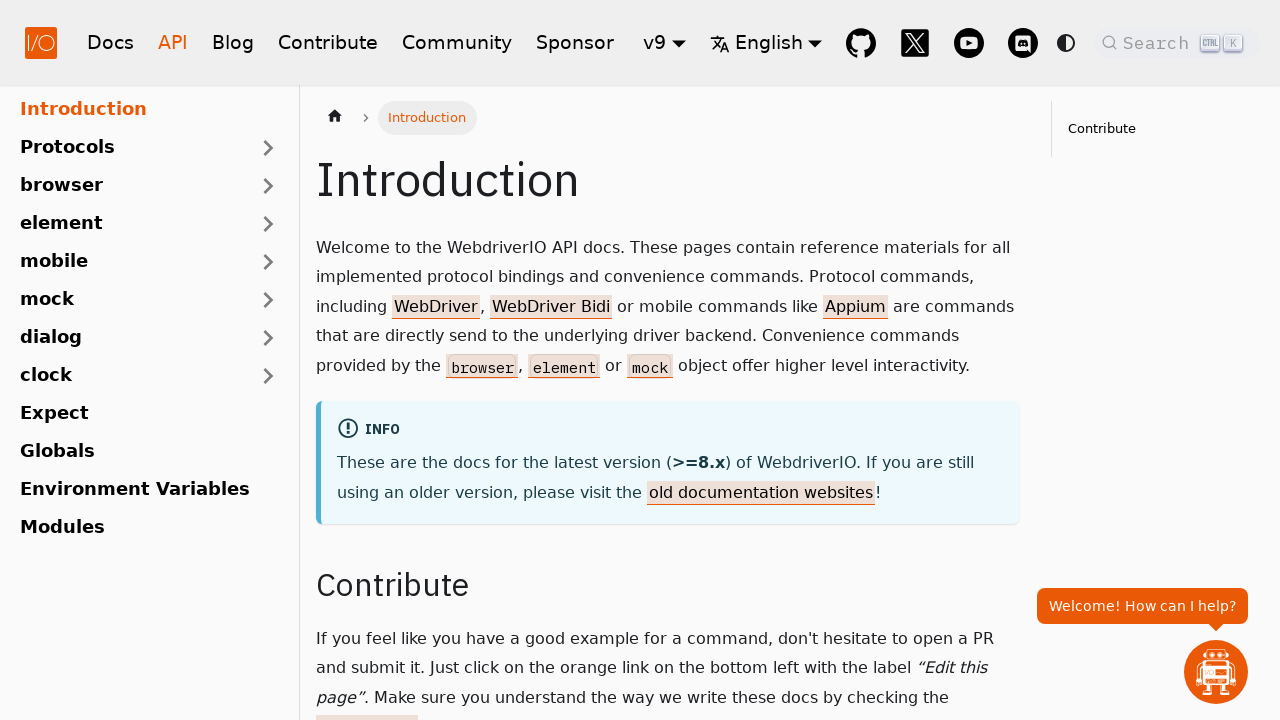

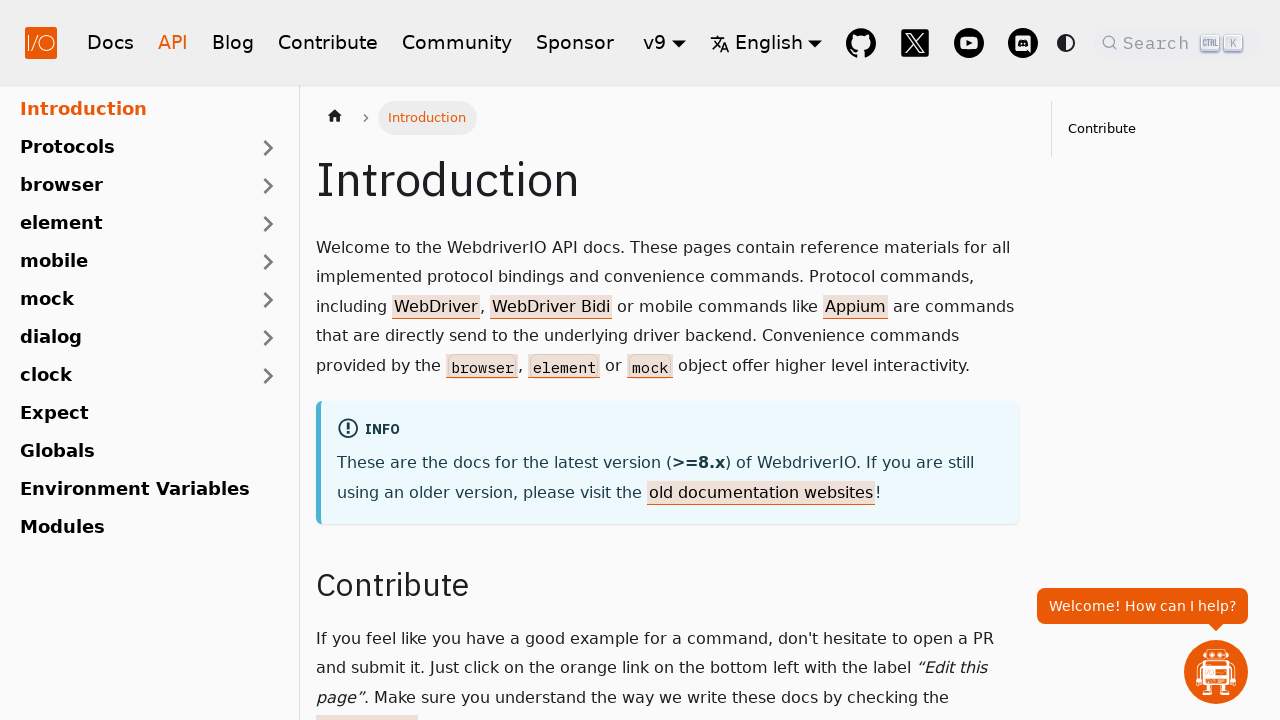